Tests navigation to main page by clicking on the site logo from the order page, then verifies the logo is displayed on the main page.

Starting URL: https://qa-scooter.praktikum-services.ru/order

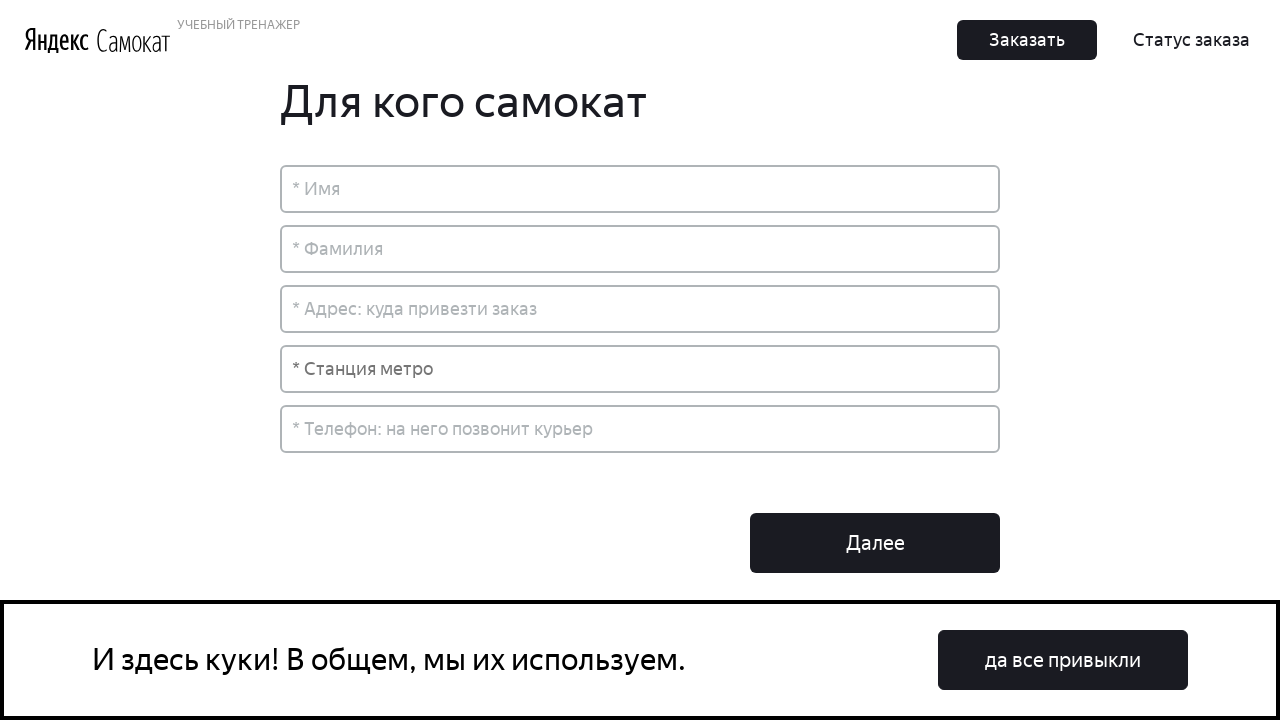

Clicked on site logo to navigate from order page to main page at (97, 40) on xpath=//*[@class='Header_Logo__23yGT']
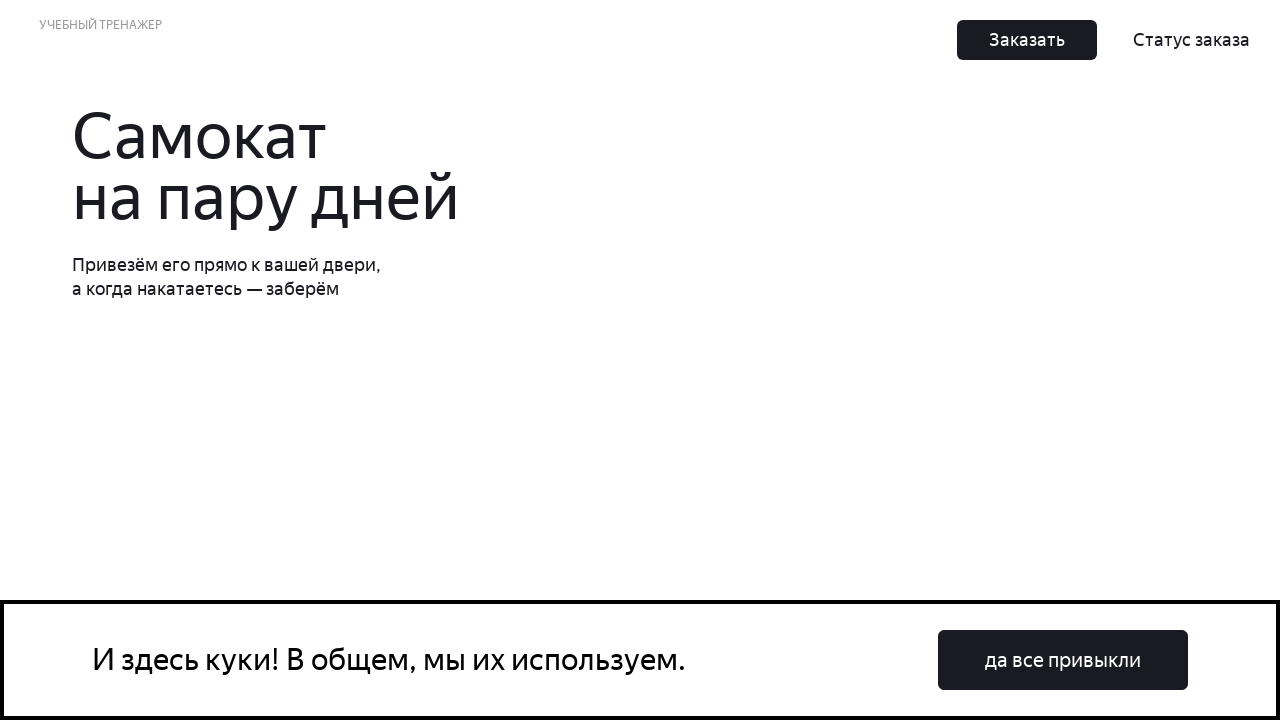

Logo became visible on main page after navigation
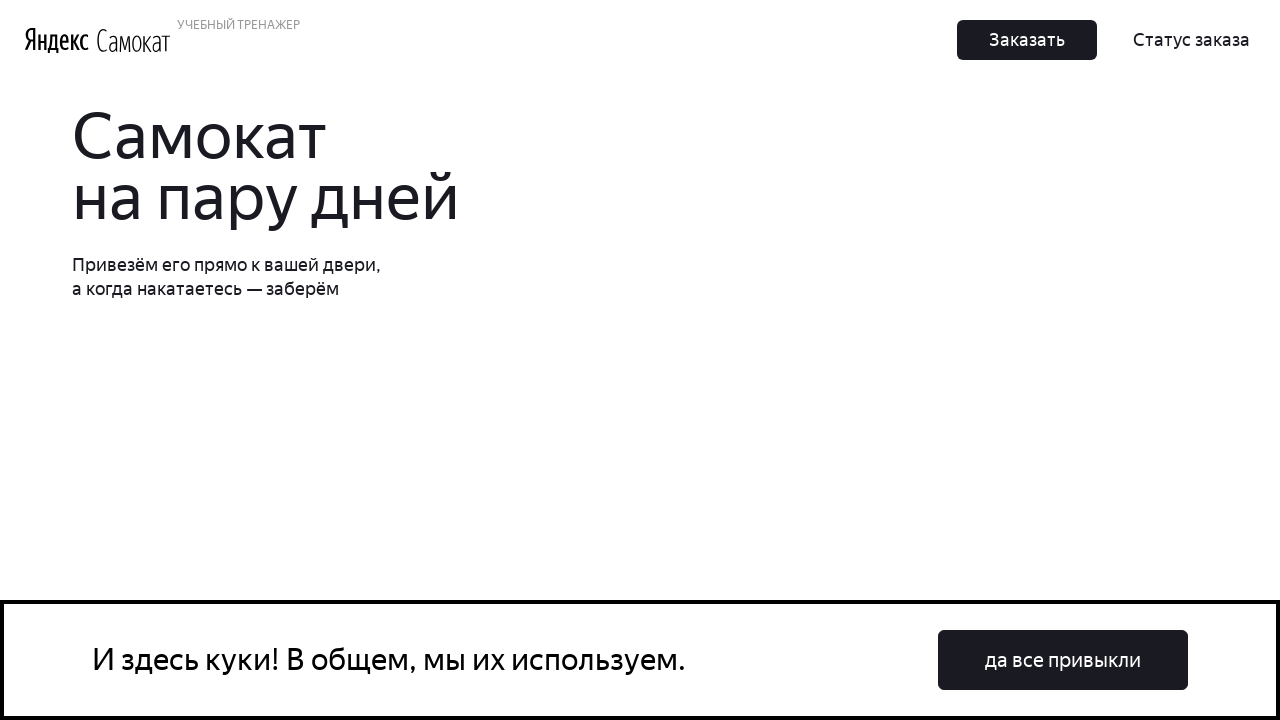

Verified that logo is displayed on the main page
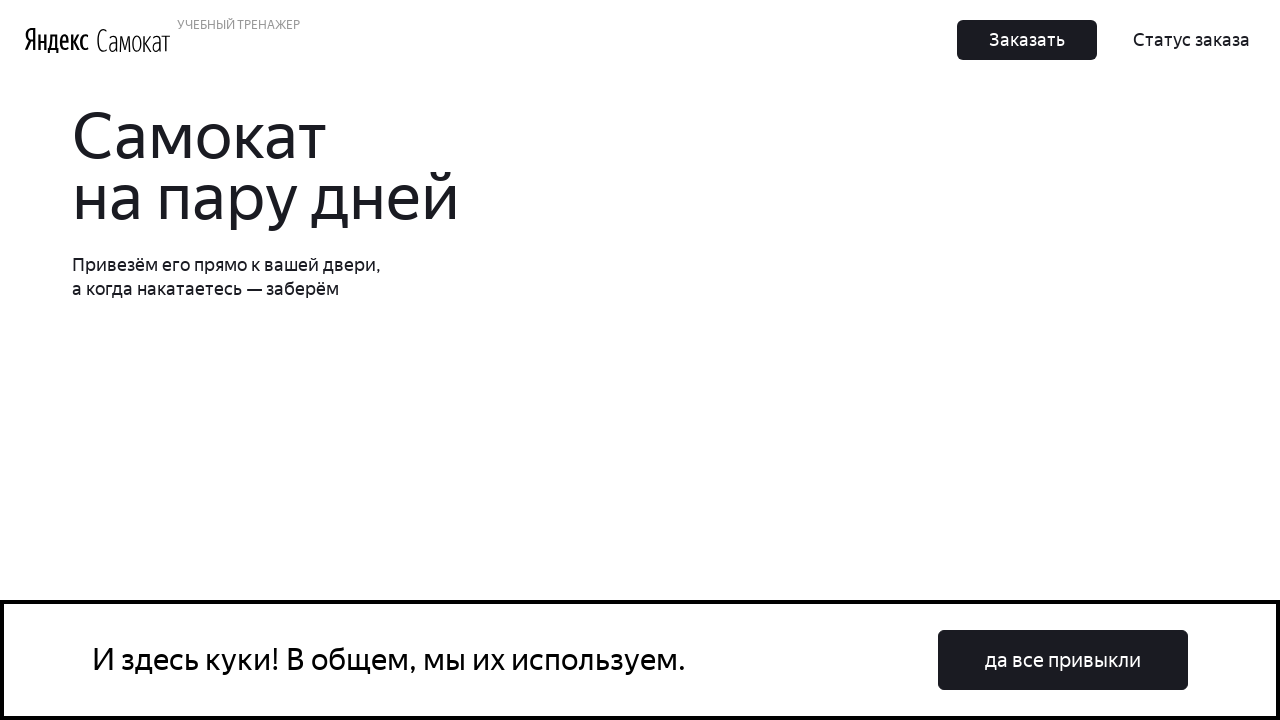

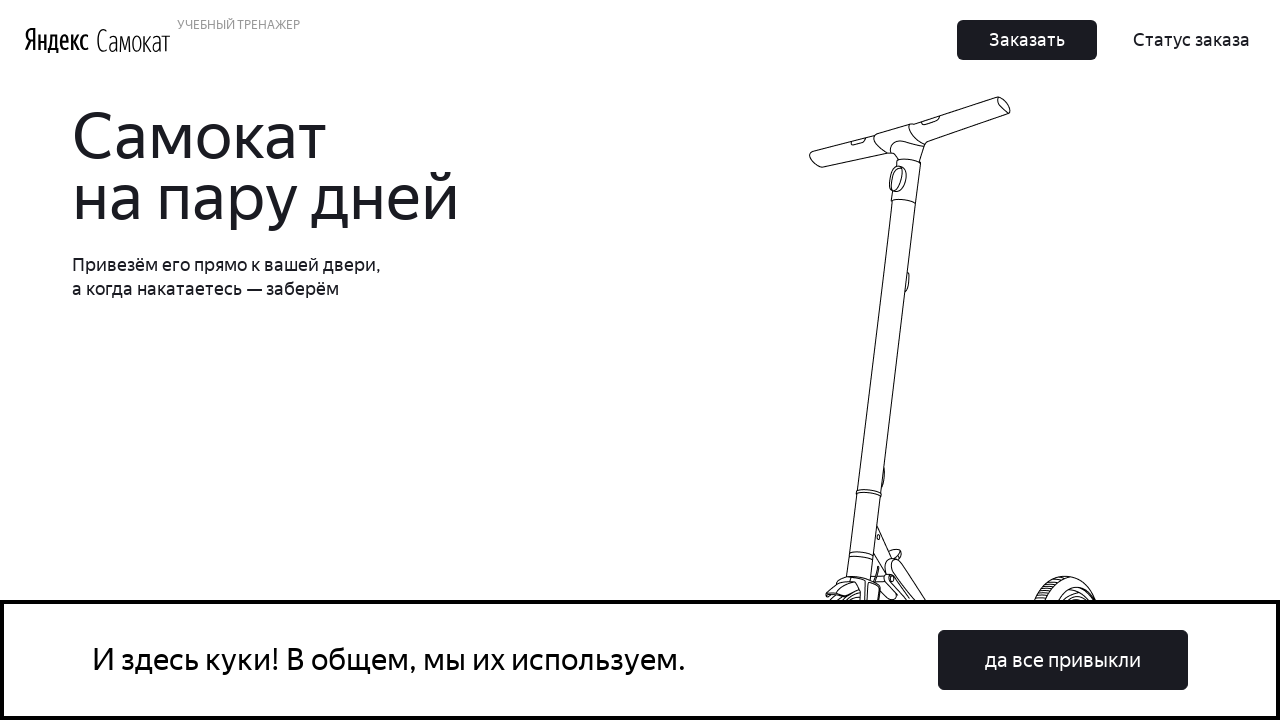